Tests radio button selection functionality by clicking on a Linux radio button and then selecting another radio button from a group

Starting URL: https://cursoautomacao.netlify.app/

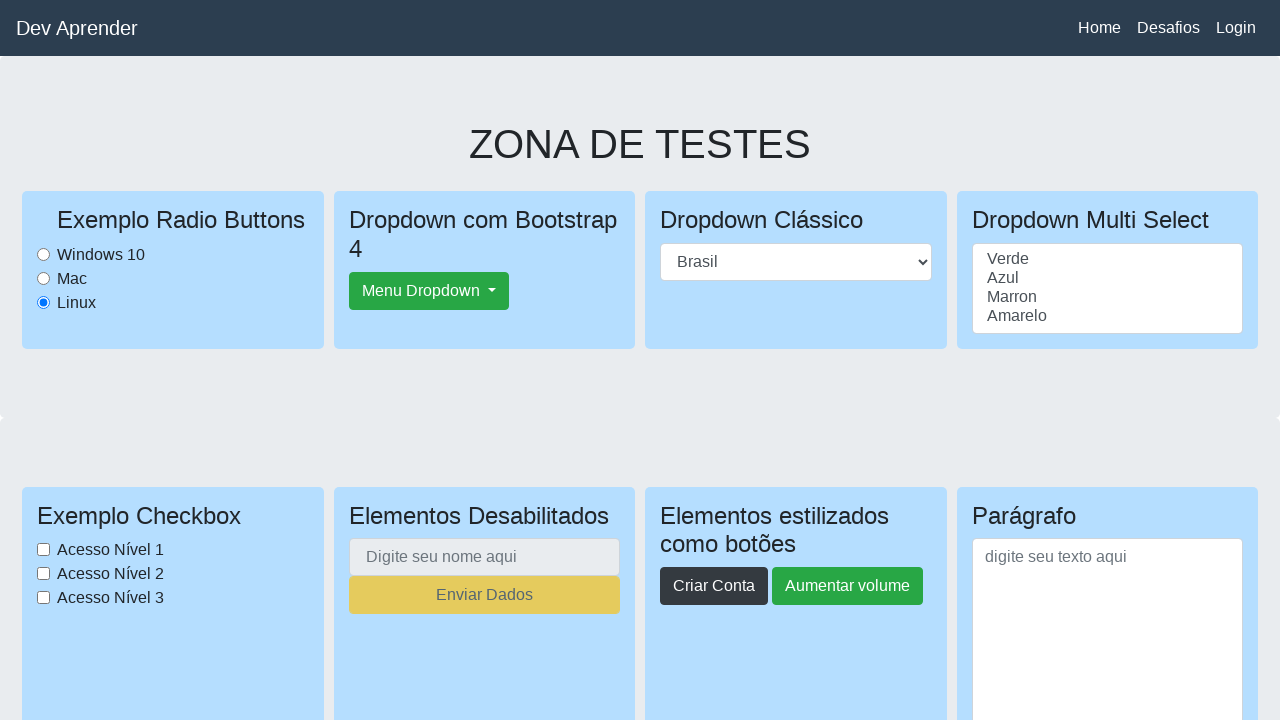

Clicked on the Linux radio button at (44, 302) on #LinuxRadioButton
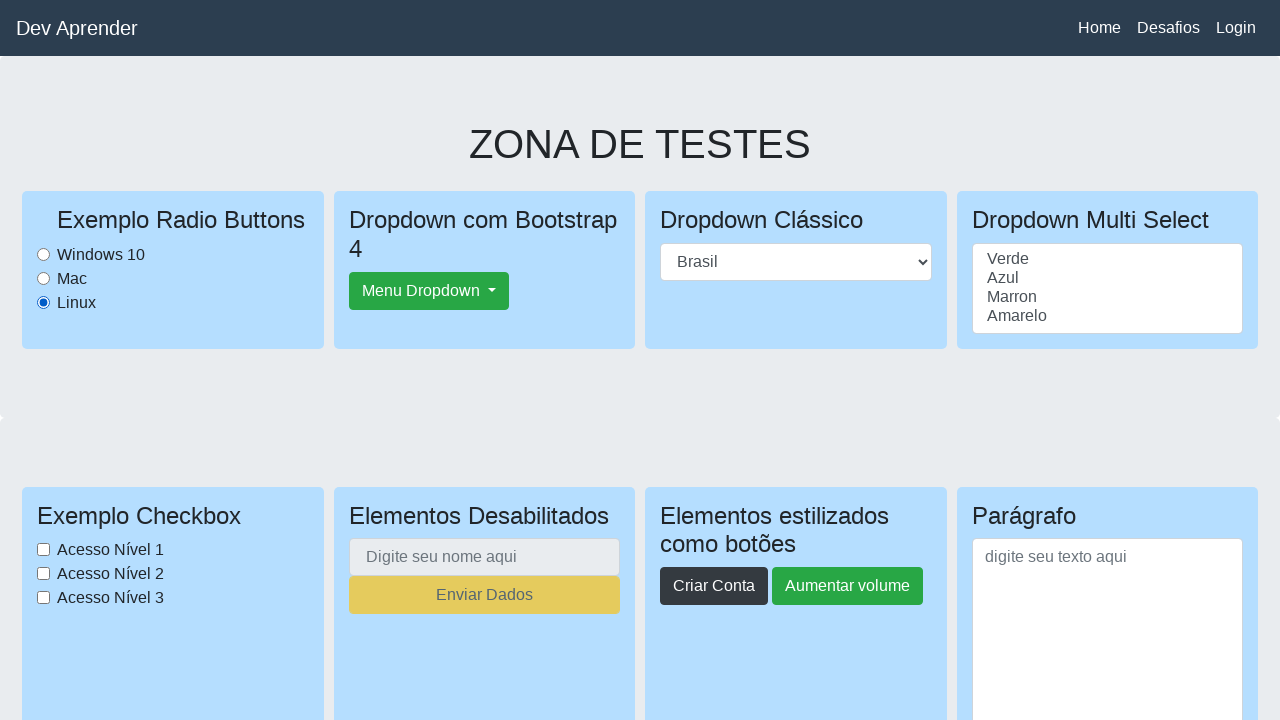

Located all radio buttons on the page
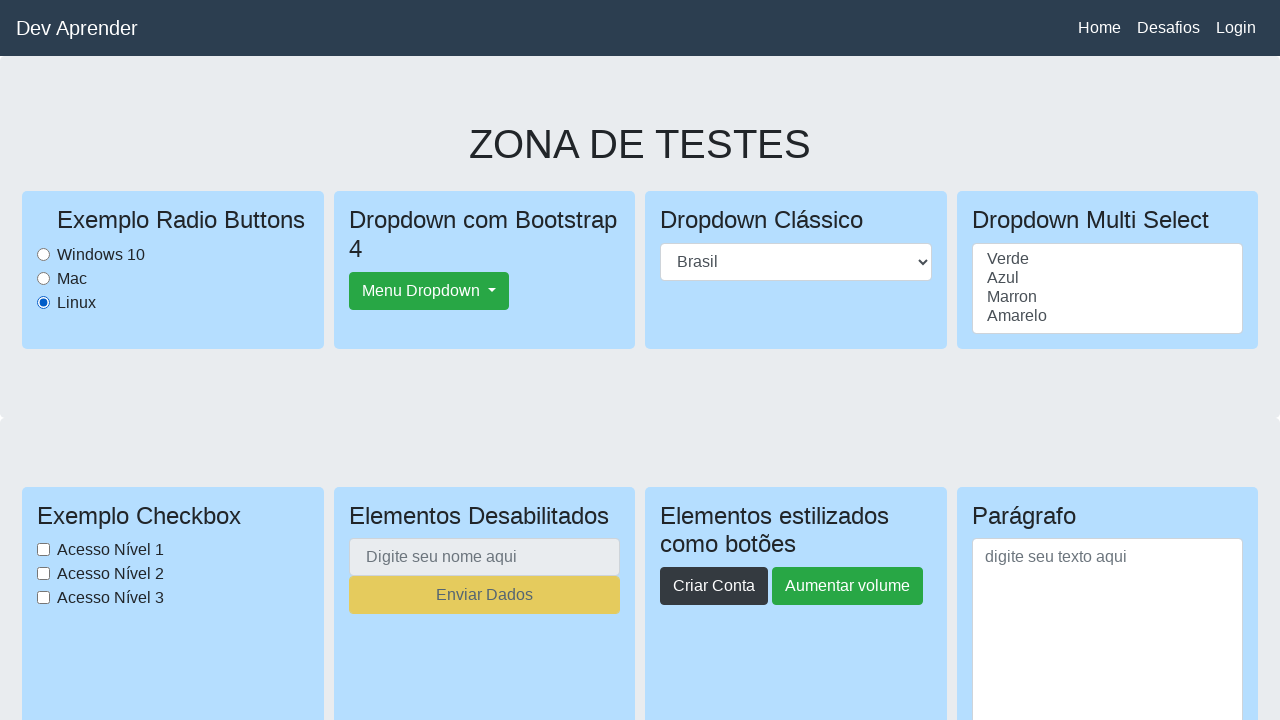

Clicked on the second radio button in the group at (44, 278) on input[type='radio'] >> nth=1
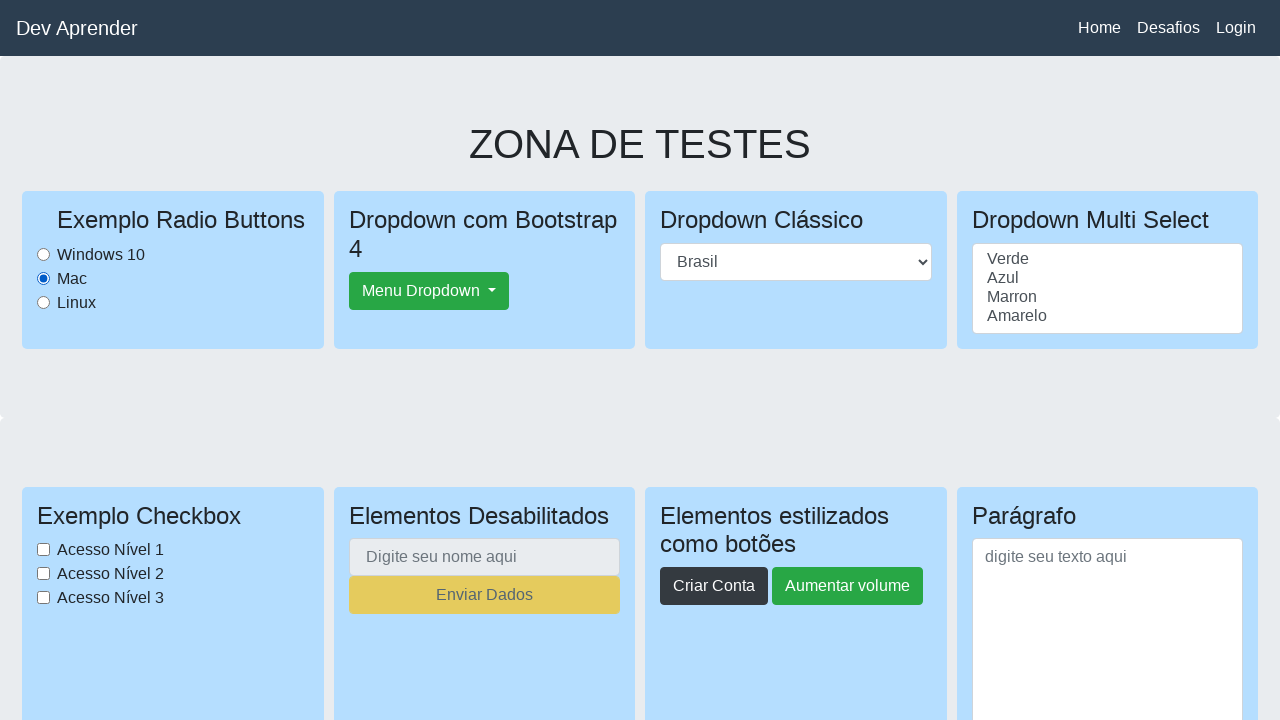

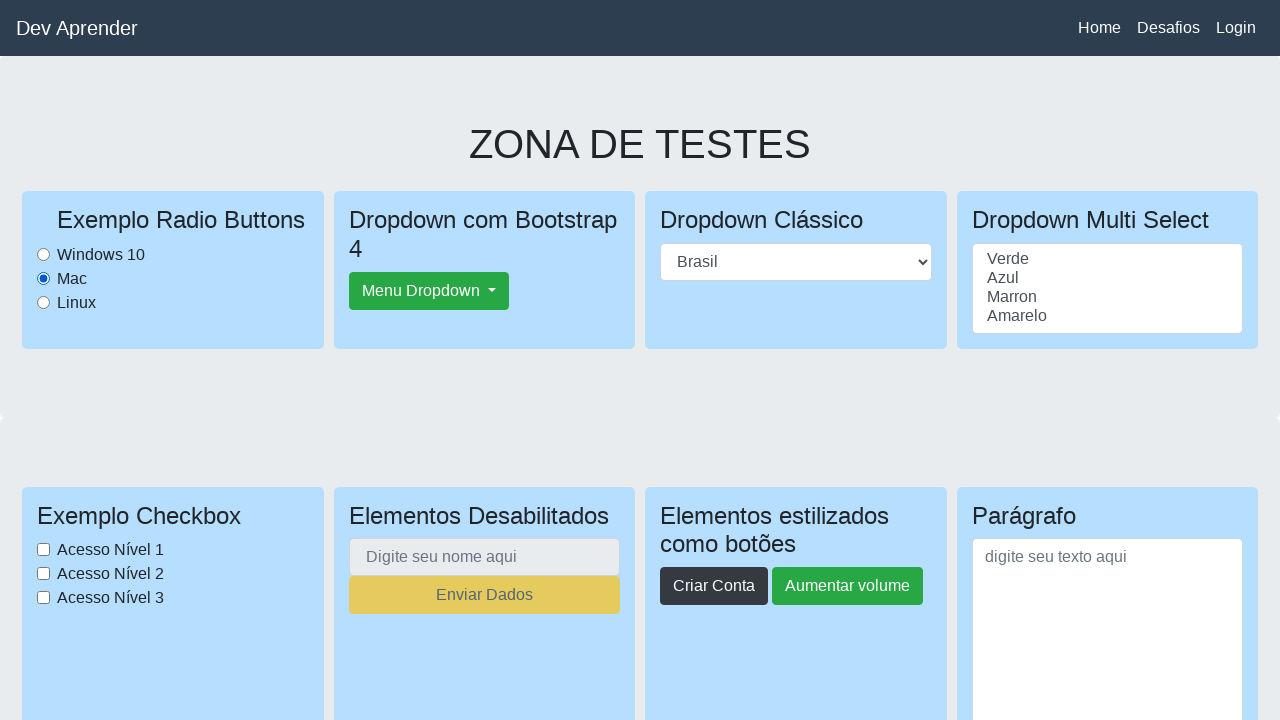